Opens Target Circle page and verifies that benefit cells are displayed correctly

Starting URL: https://www.target.com/l/target-circle/-/N-pzno9

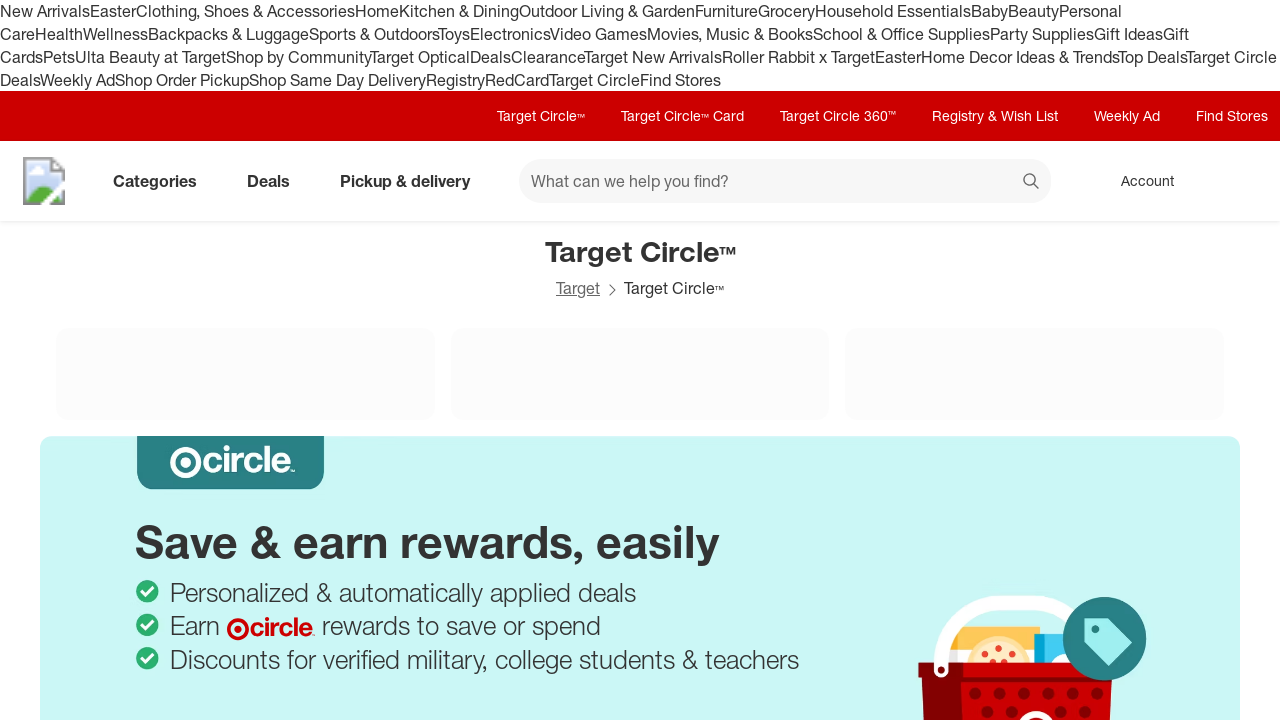

Navigated to Target Circle page
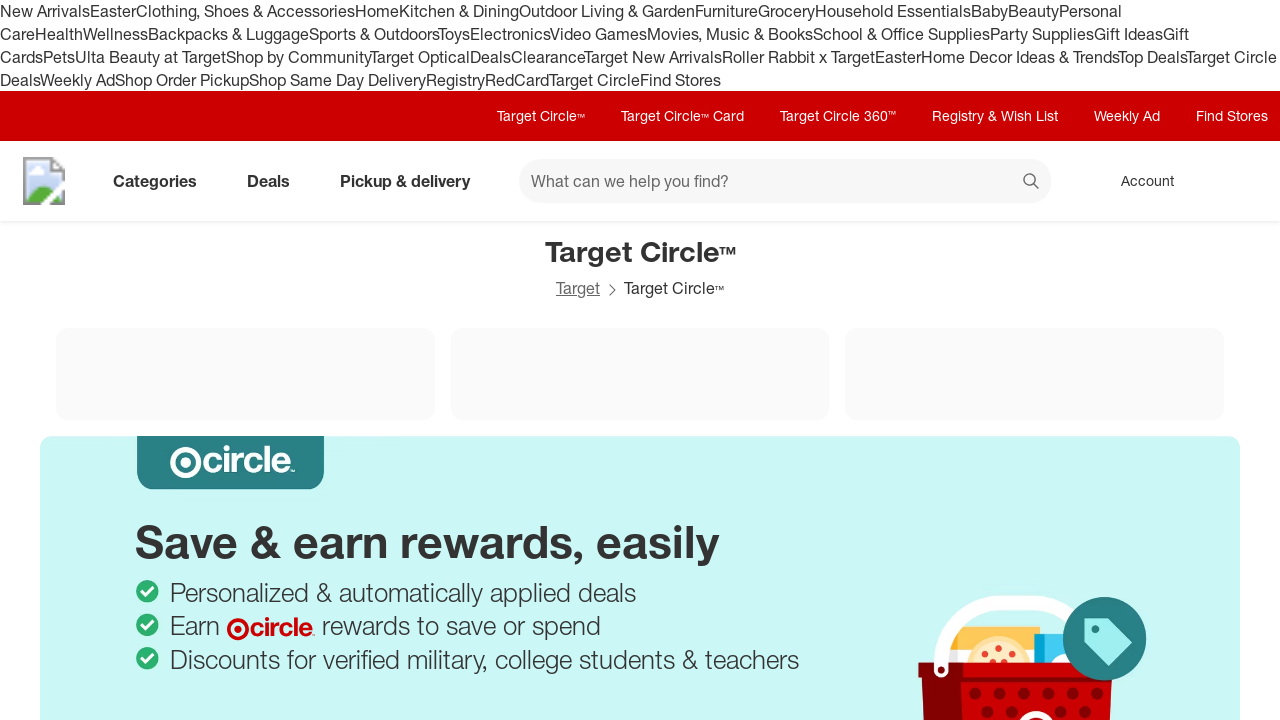

Located benefit cells component
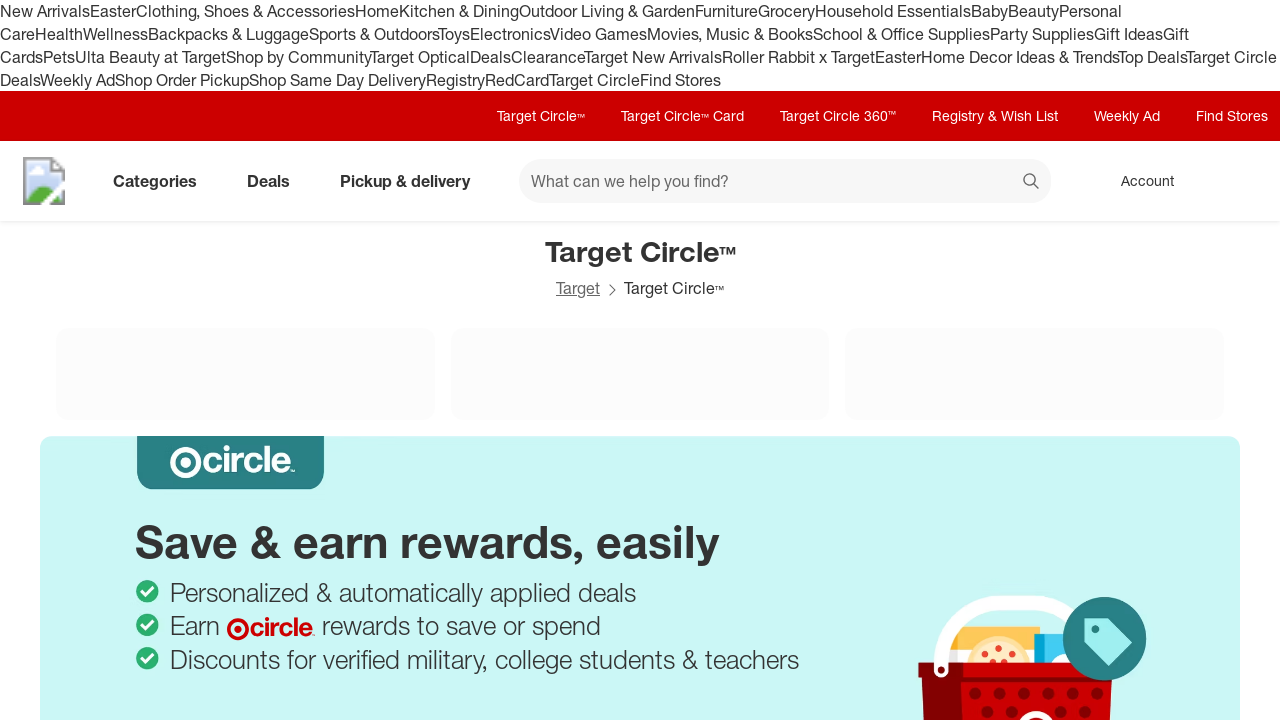

First benefit cell loaded and ready
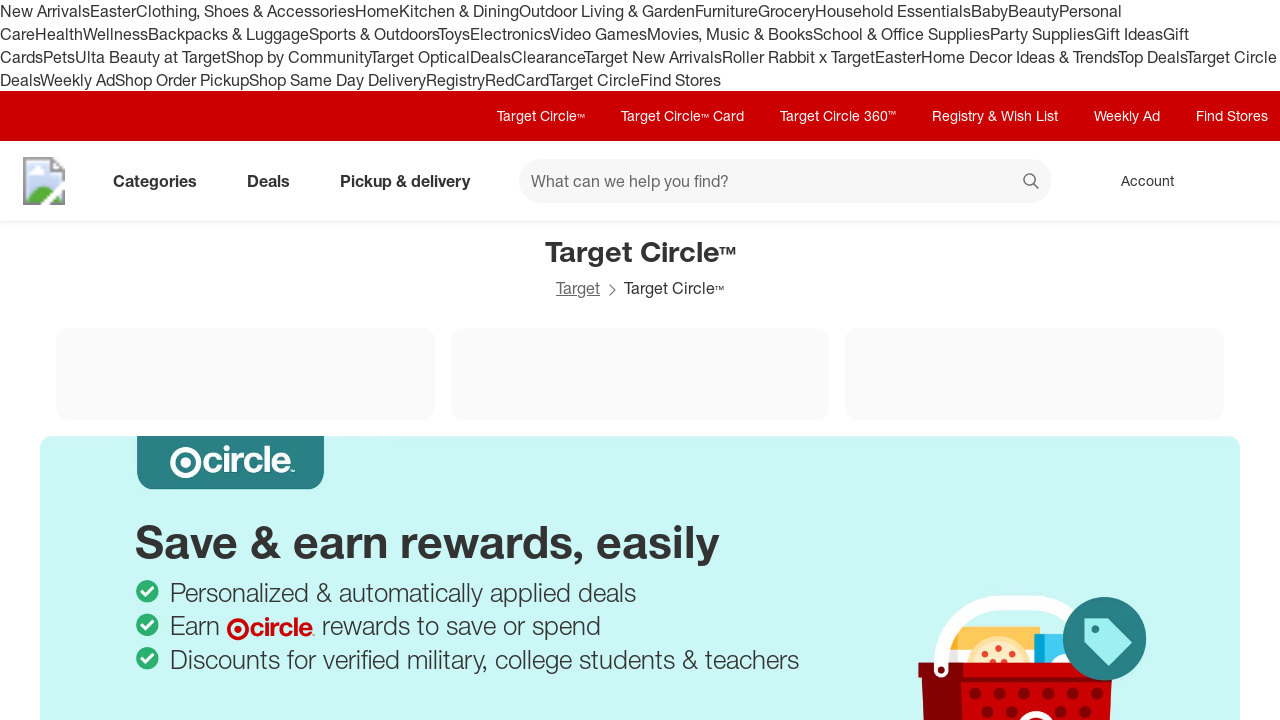

Counted 3 benefit cells displayed
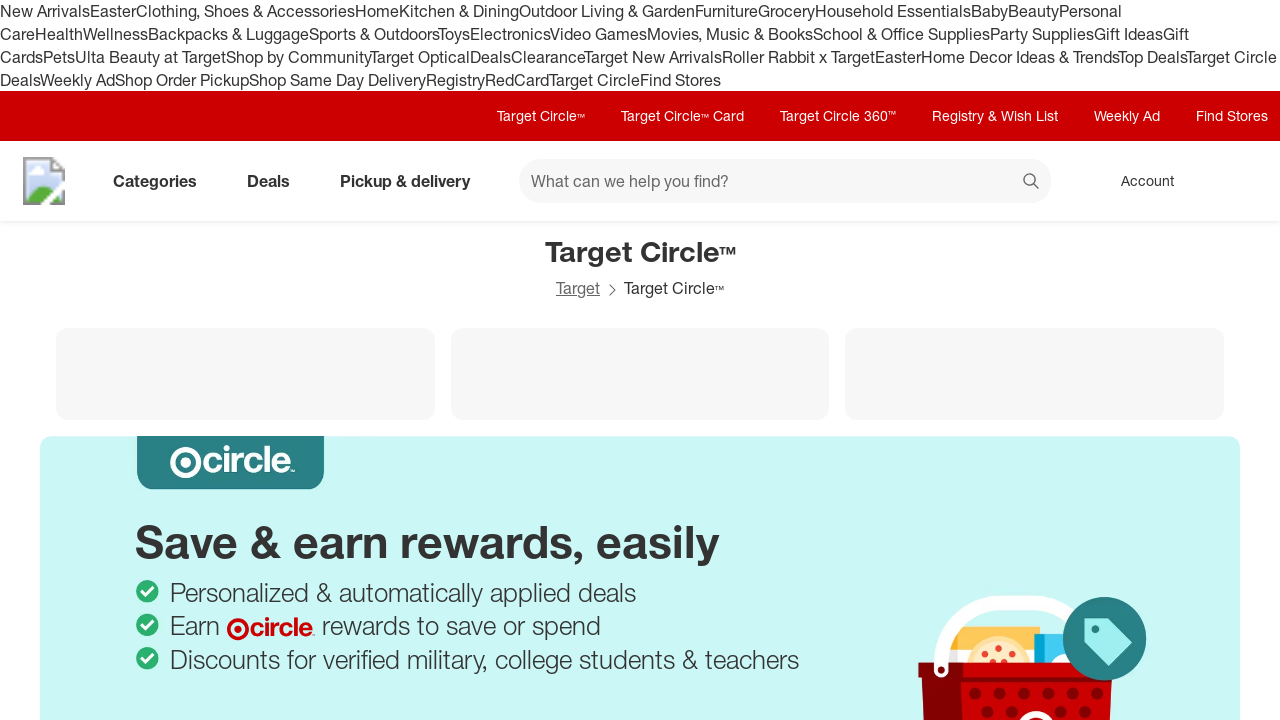

Verified that benefit cells are displayed correctly
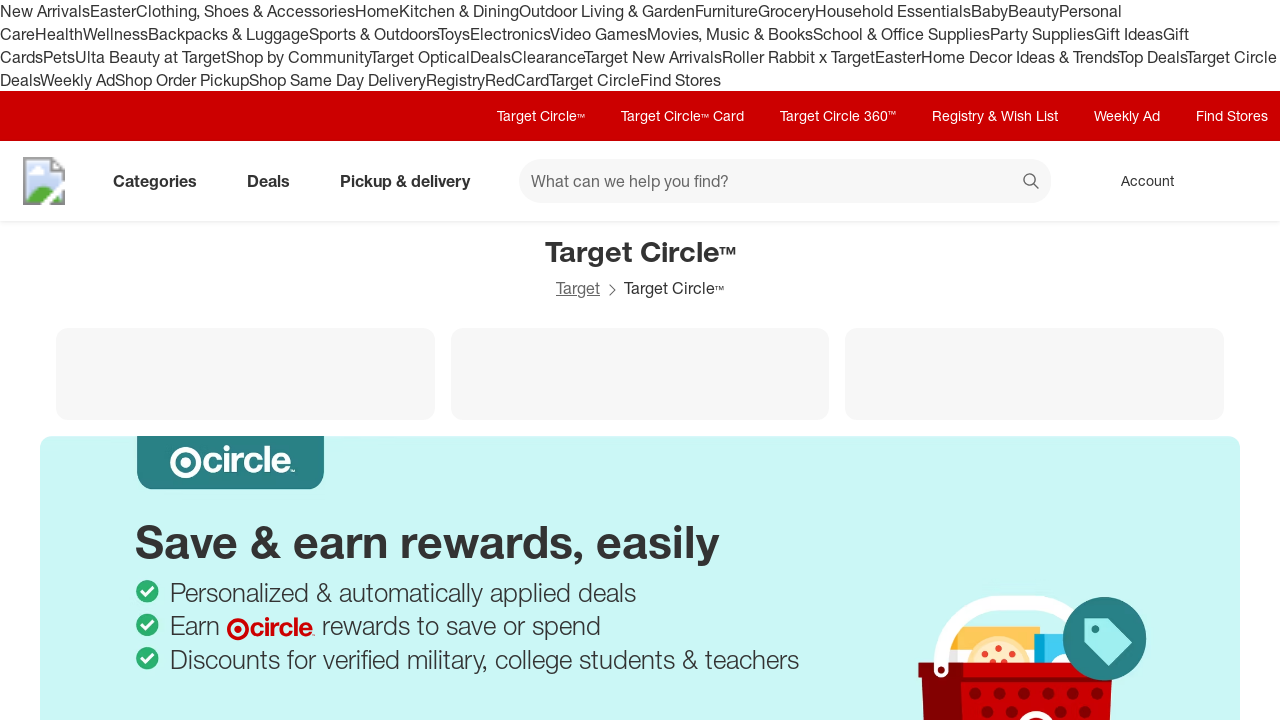

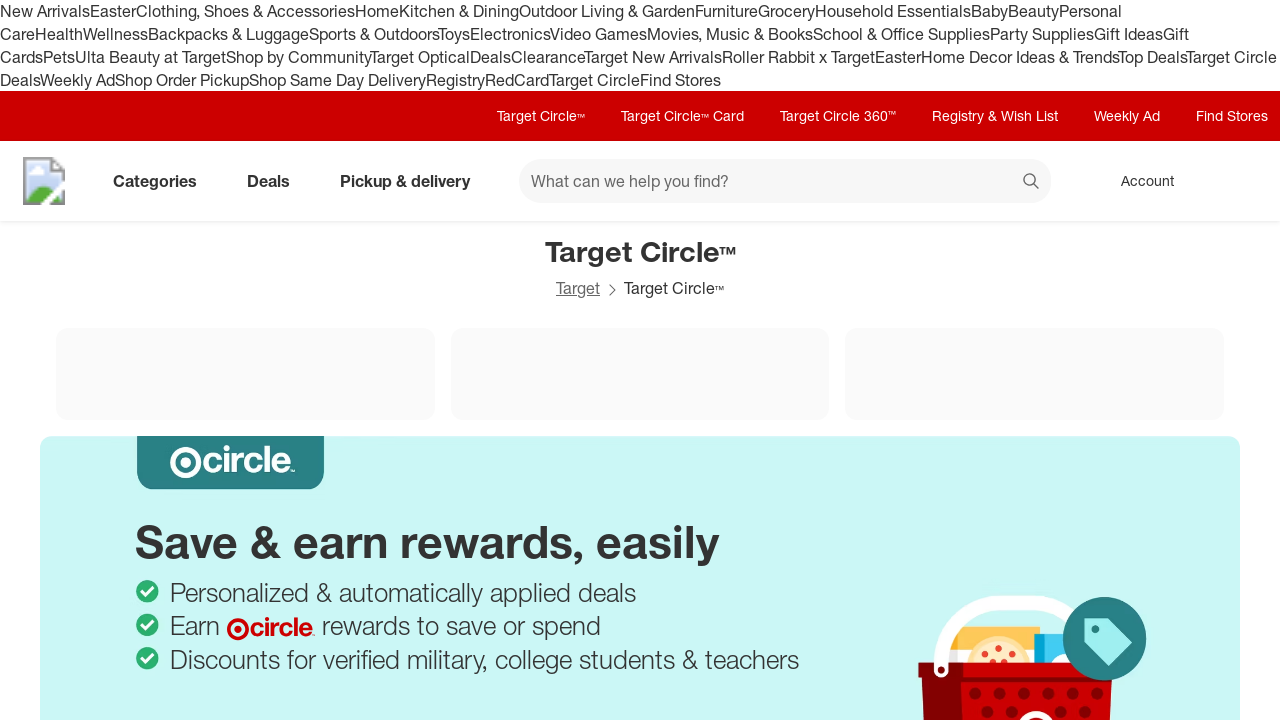